Tests form filling functionality on a registration page by locating and filling the phone number field using relative positioning below the email field

Starting URL: https://demo.automationtesting.in/Register.html

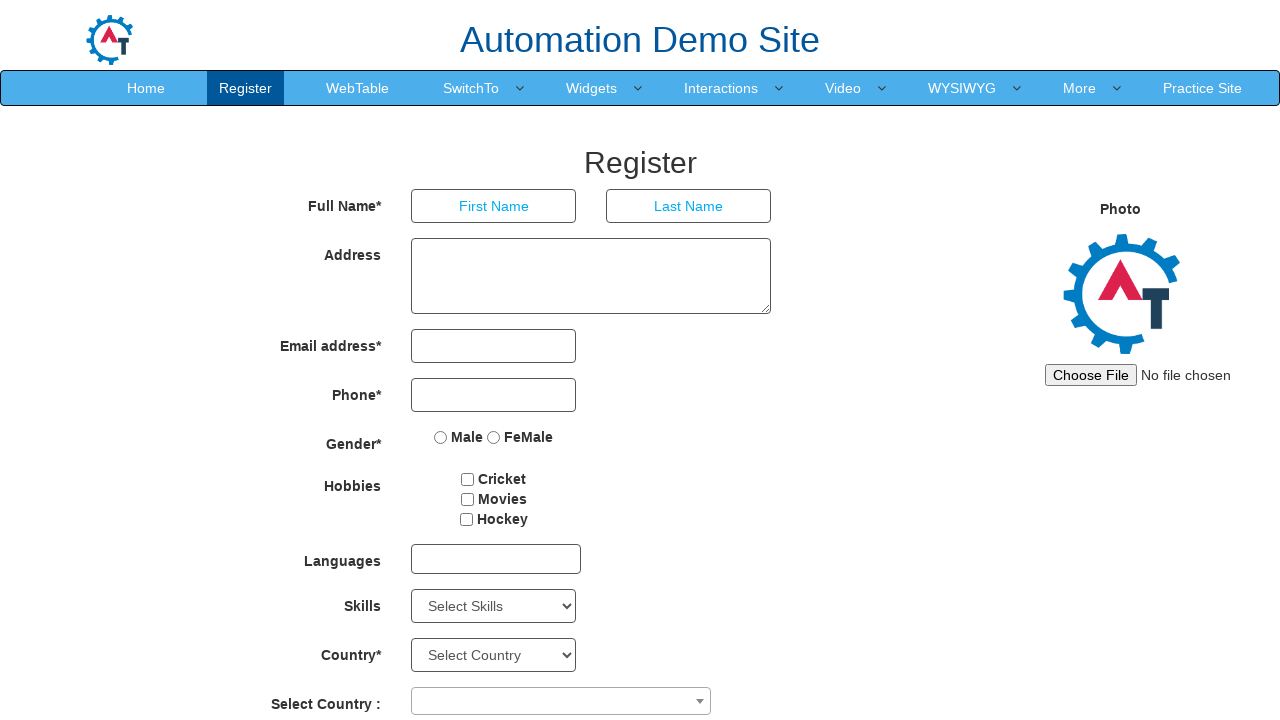

Located email field using ng-model selector
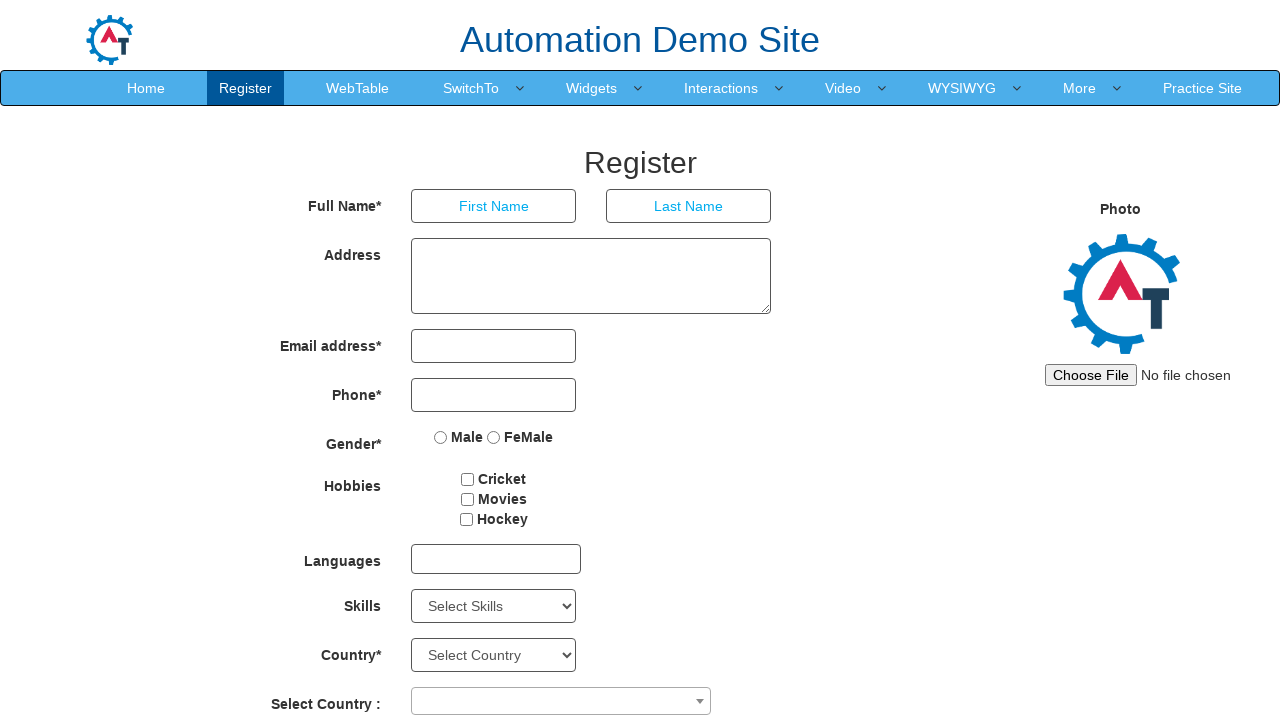

Located phone number field using type='tel' selector
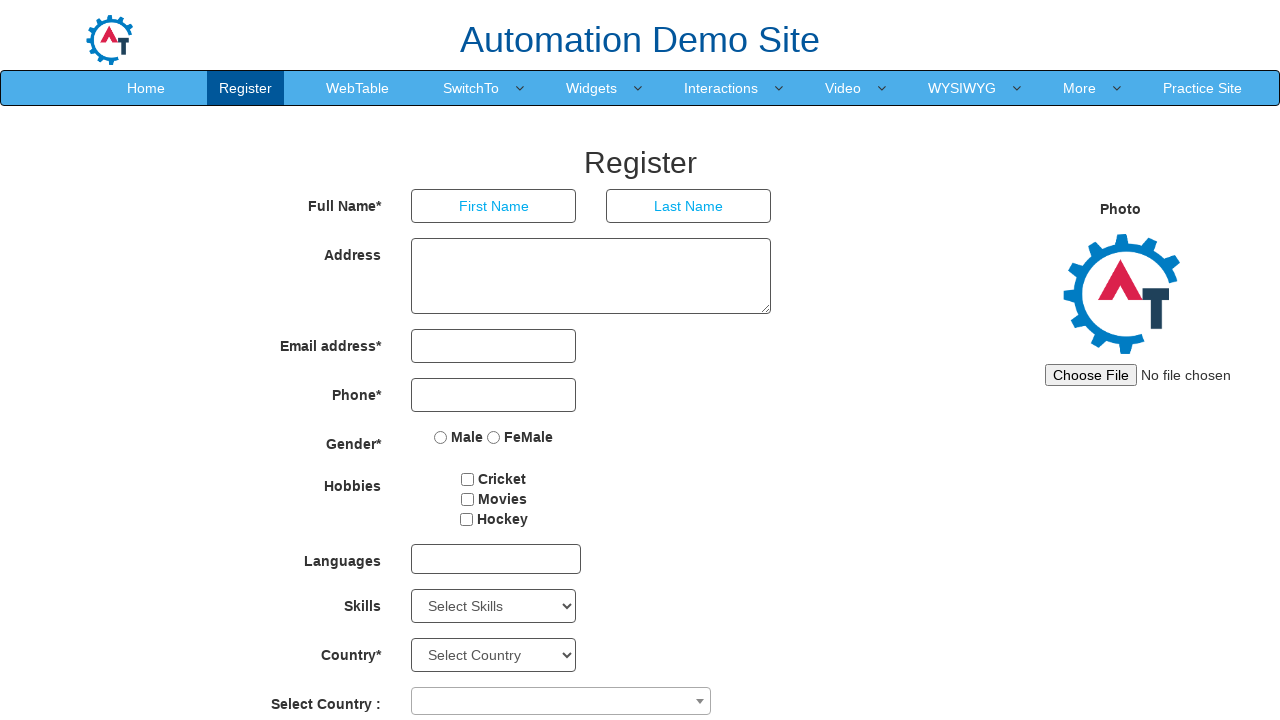

Filled phone number field with '9848022338' on input[type='tel']
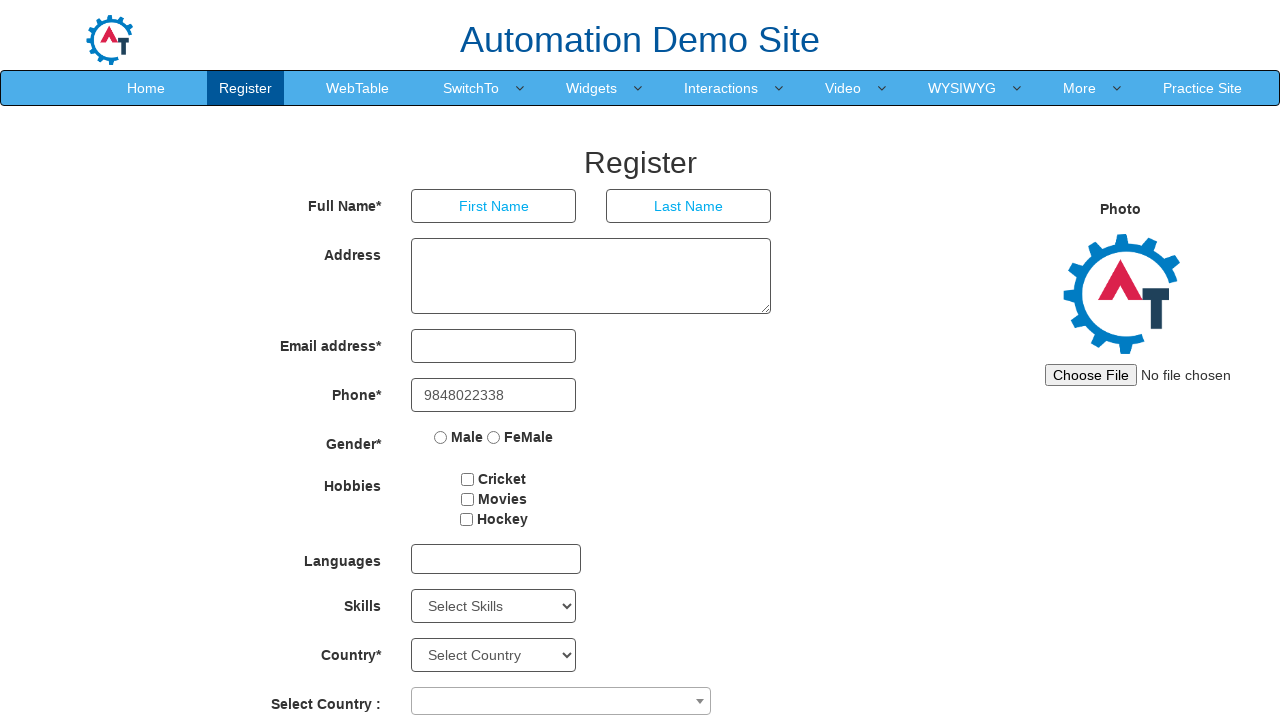

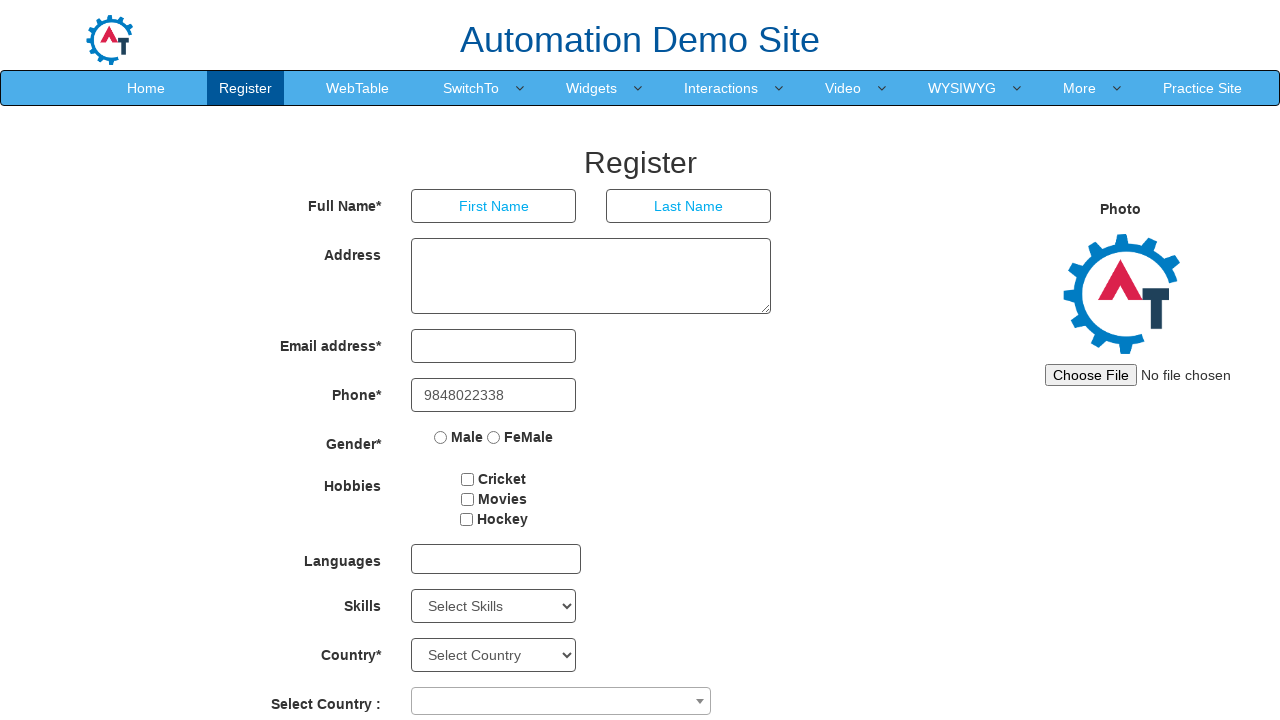